Tests auto-suggest dropdown functionality by typing partial text and selecting a matching country from the suggestions

Starting URL: https://rahulshettyacademy.com/dropdownsPractise/

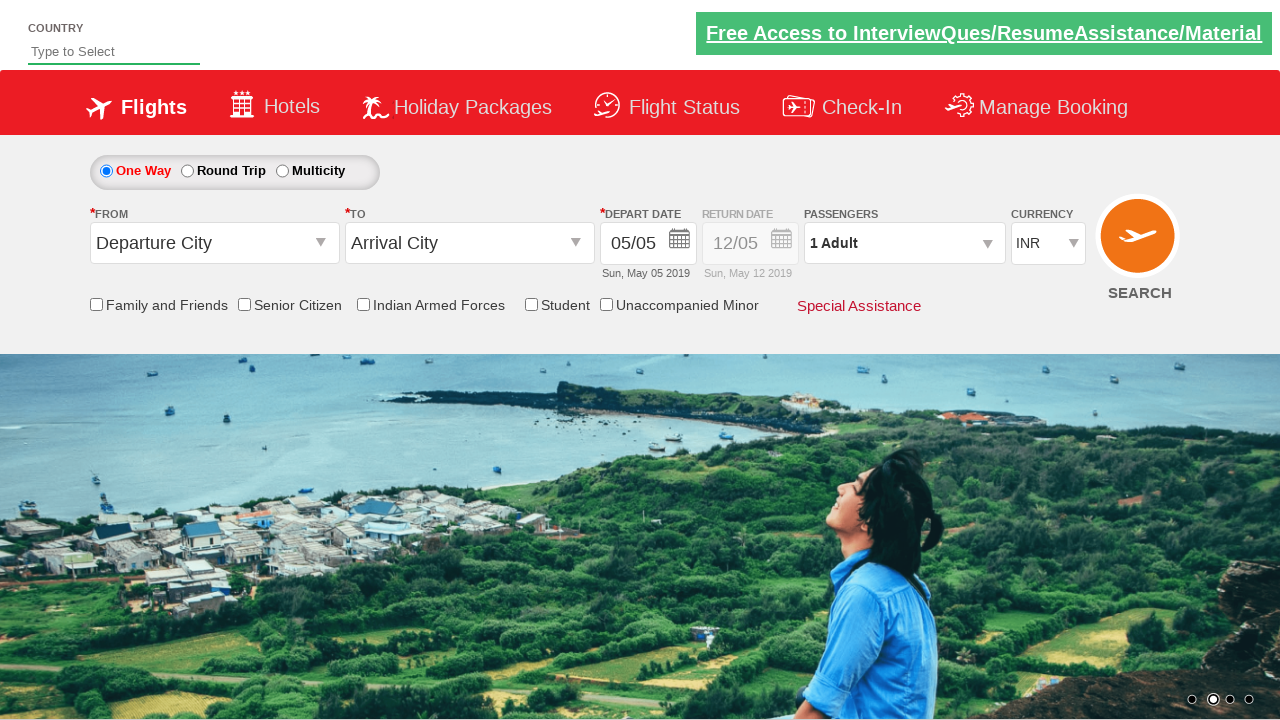

Typed 'ind' in autosuggest field on #autosuggest
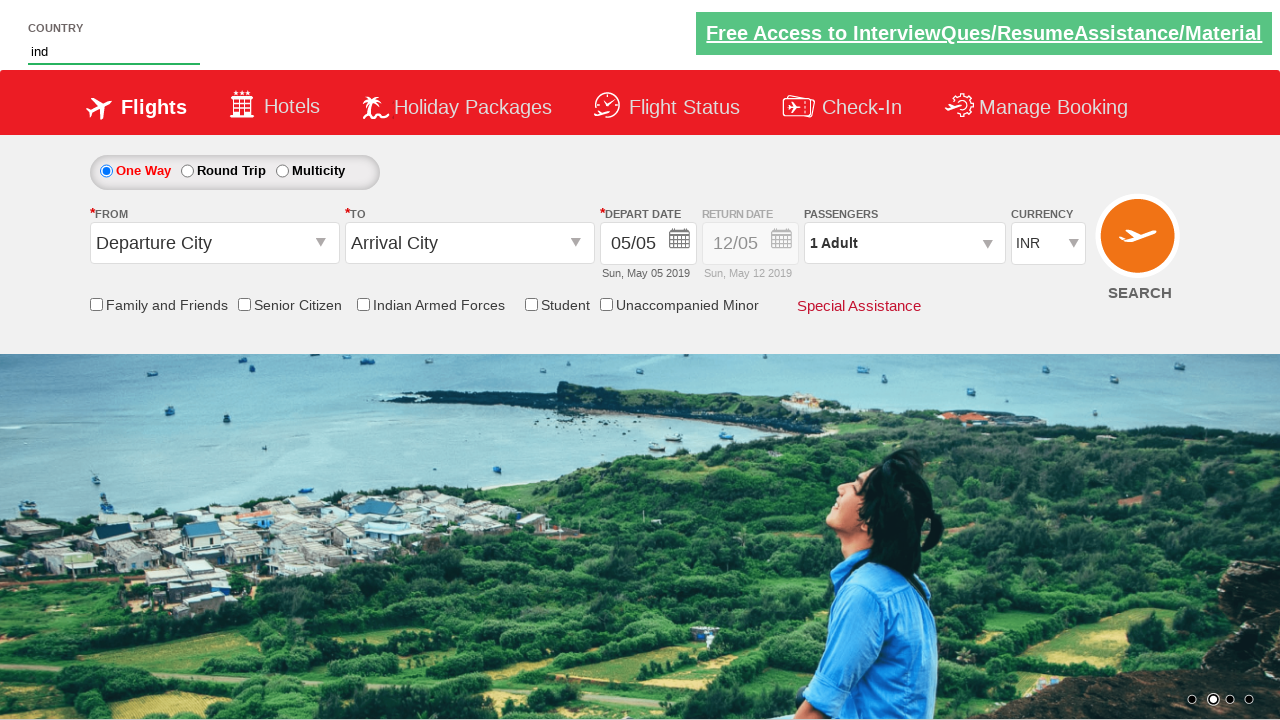

Auto-suggest dropdown suggestions appeared
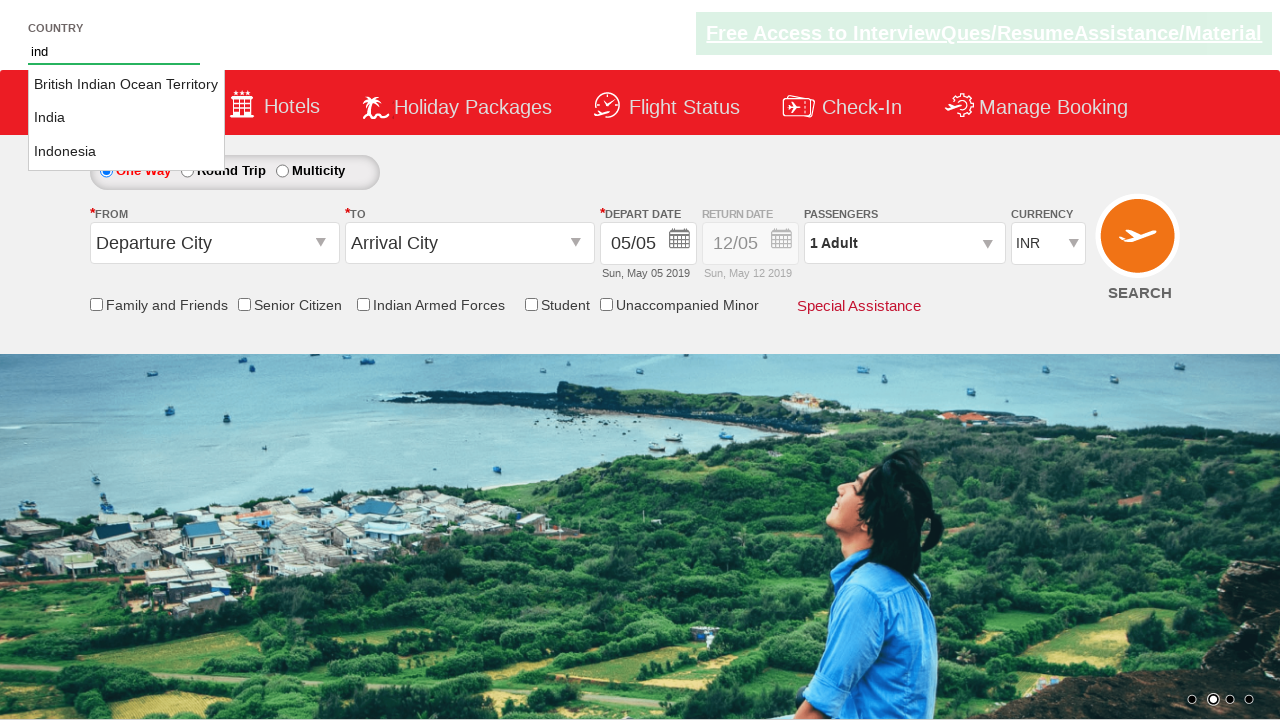

Selected 'India' from the auto-suggest dropdown at (126, 118) on li.ui-menu-item a >> nth=1
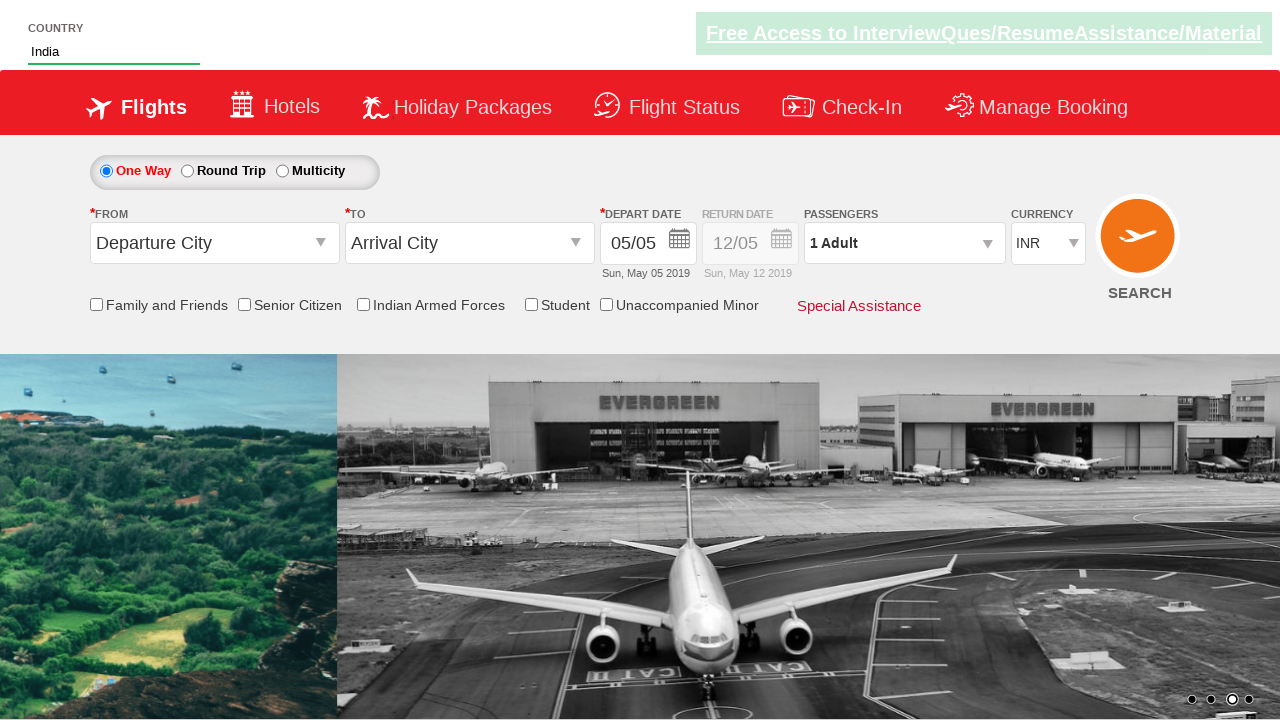

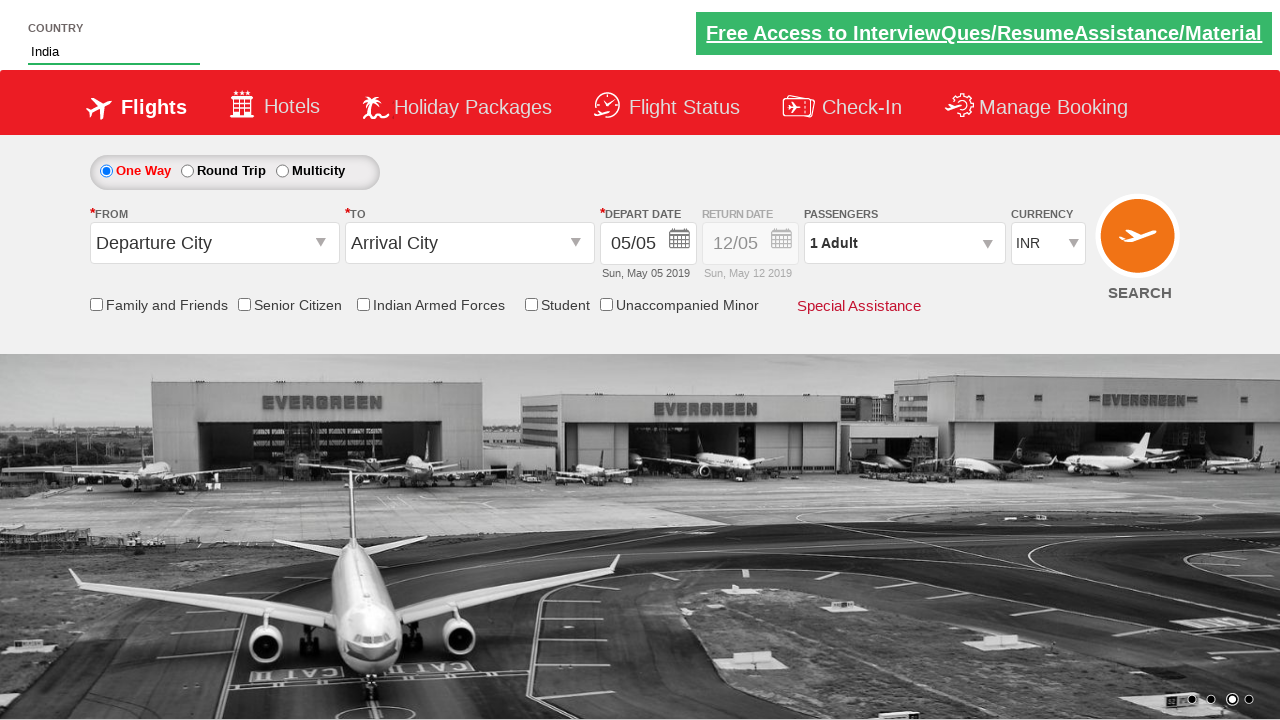